Tests drag and drop functionality on a price range slider by dragging the left slider handle horizontally to adjust the price range

Starting URL: https://talkerscode.com/webtricks/demo/demo_price-range-slider-using-jquery-css-and-php.php

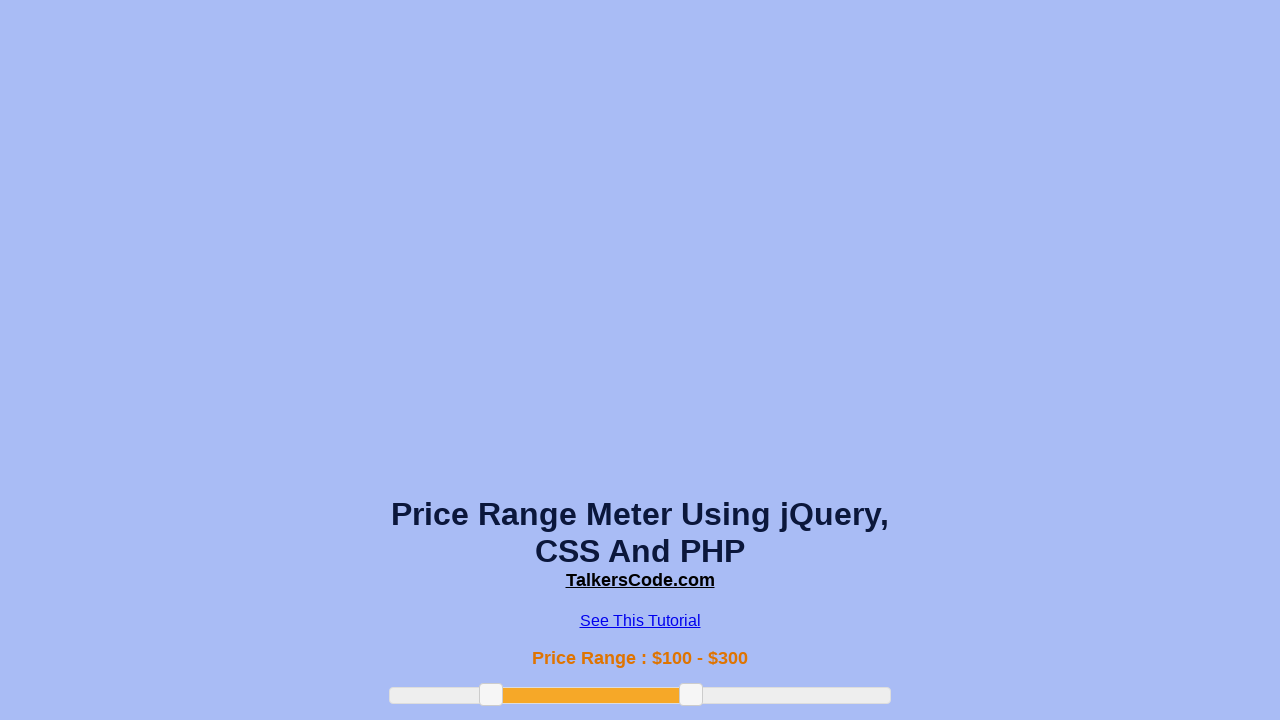

Located the left slider handle element
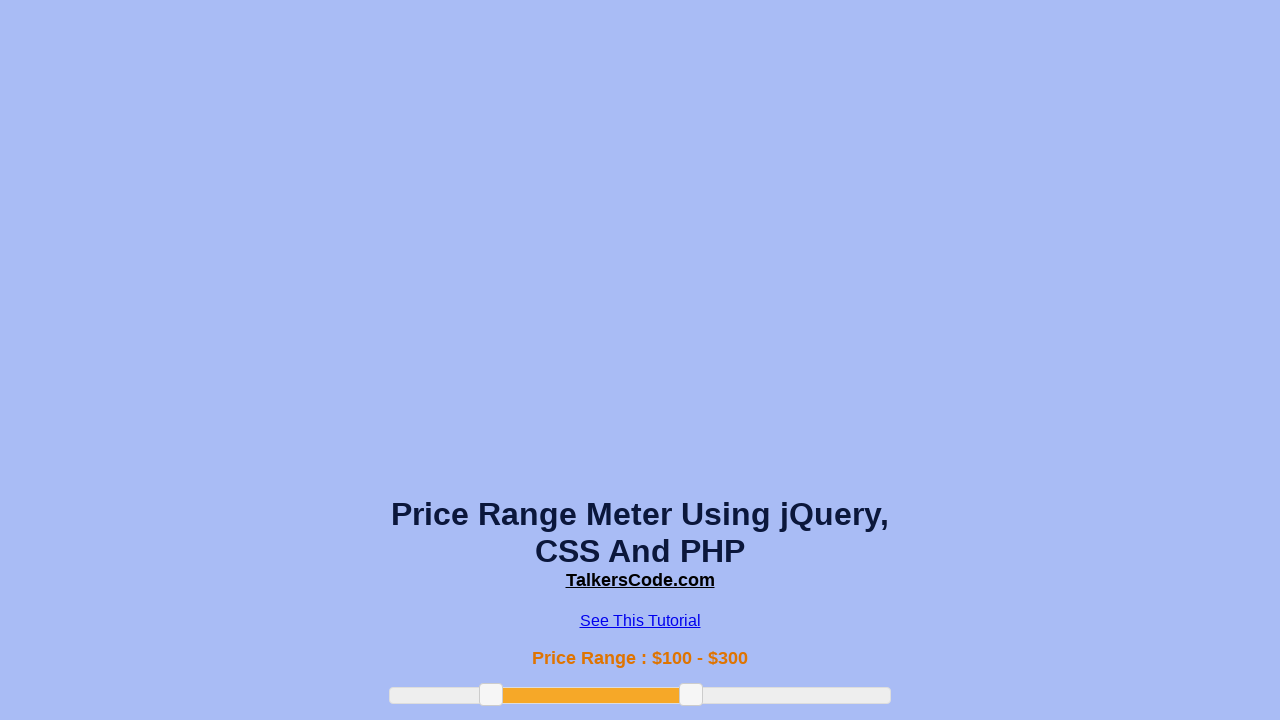

Waited for left slider handle to be visible
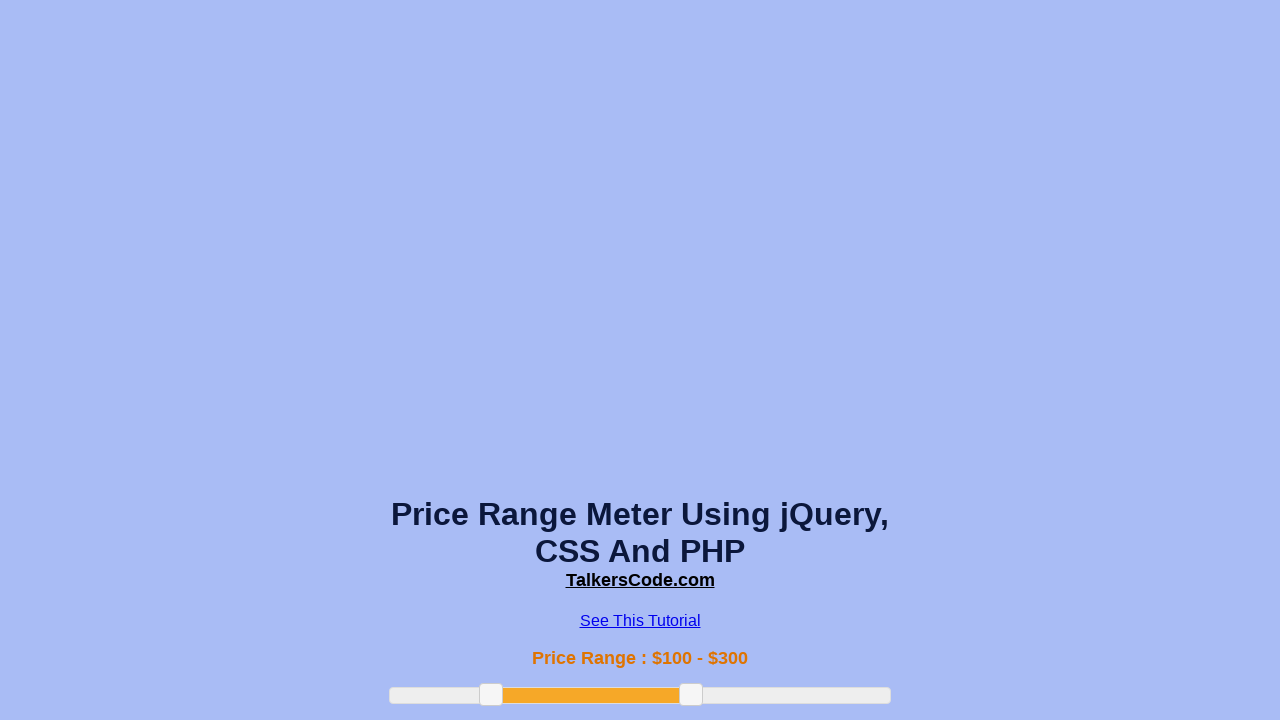

Retrieved bounding box of the left slider handle
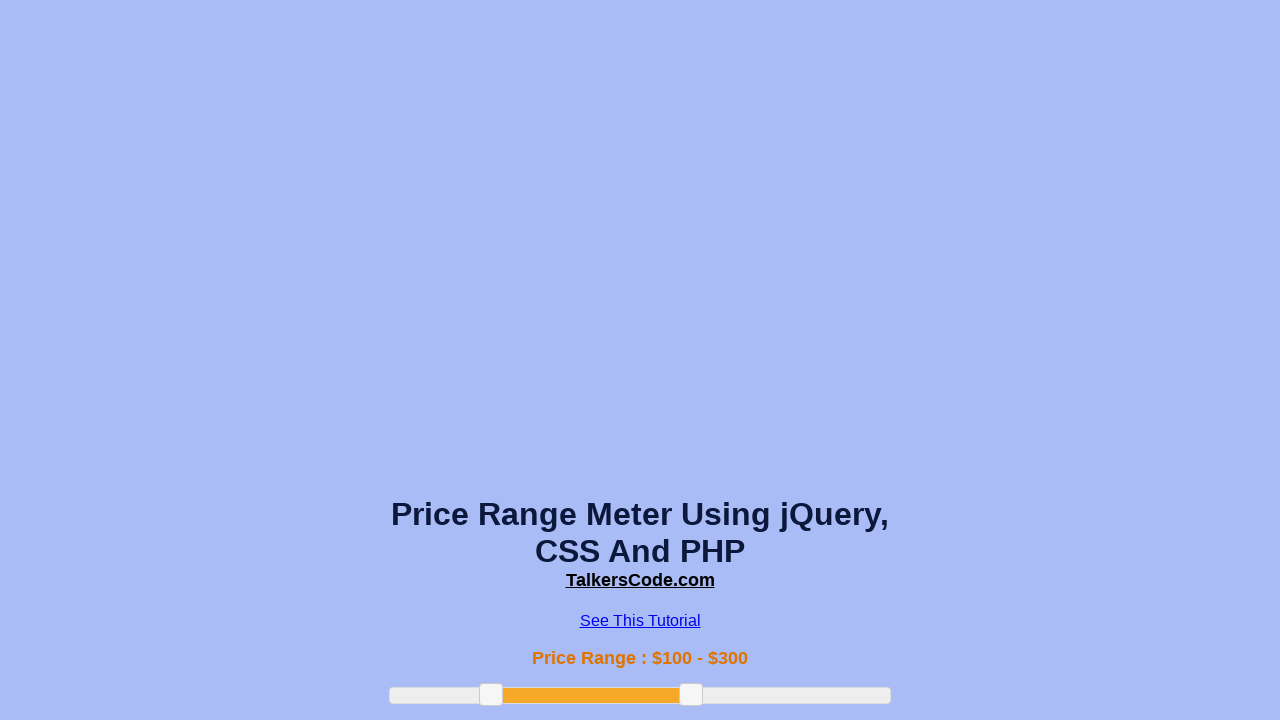

Moved mouse to the center of the left slider handle at (491, 695)
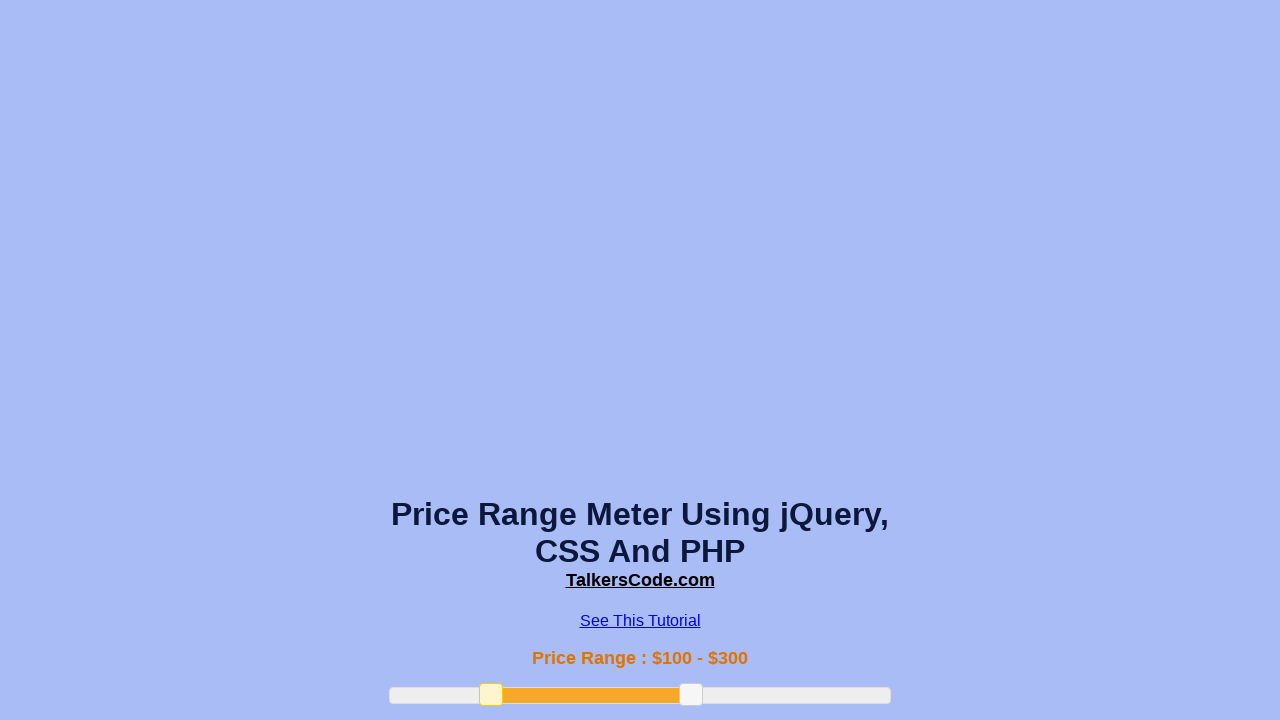

Pressed down the left mouse button on the slider handle at (491, 695)
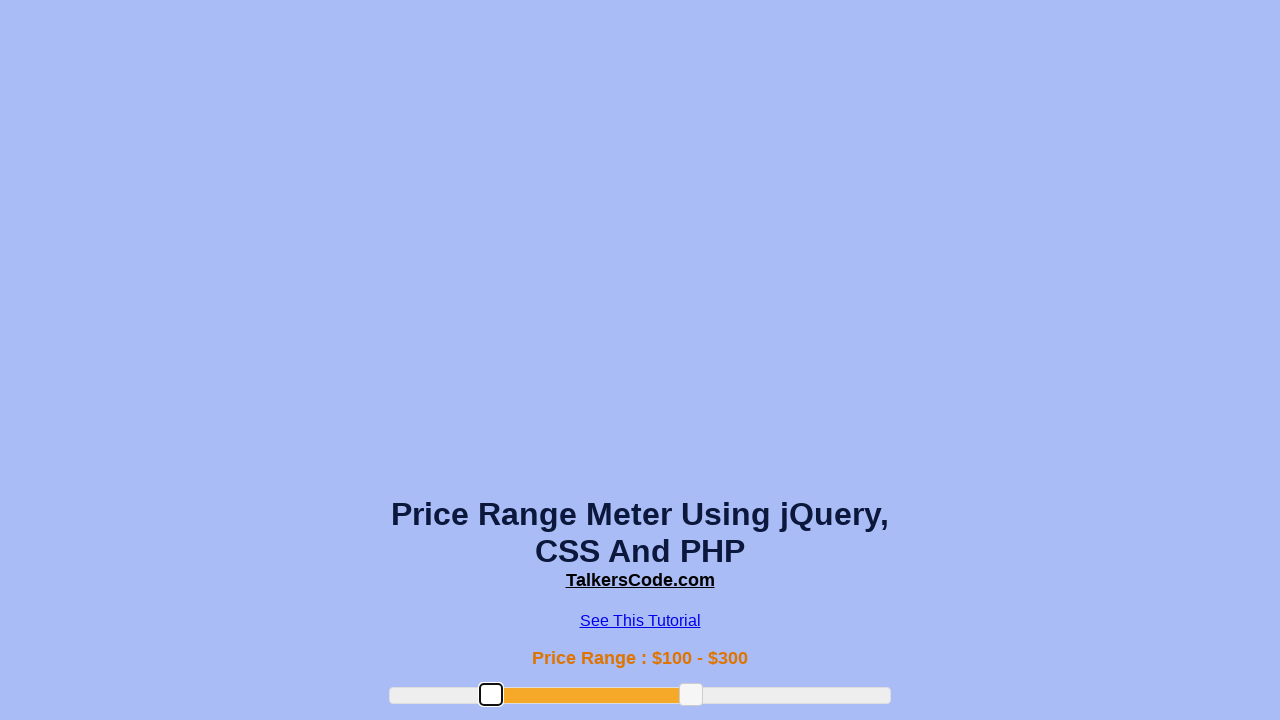

Dragged the left slider handle 100 pixels to the right at (591, 695)
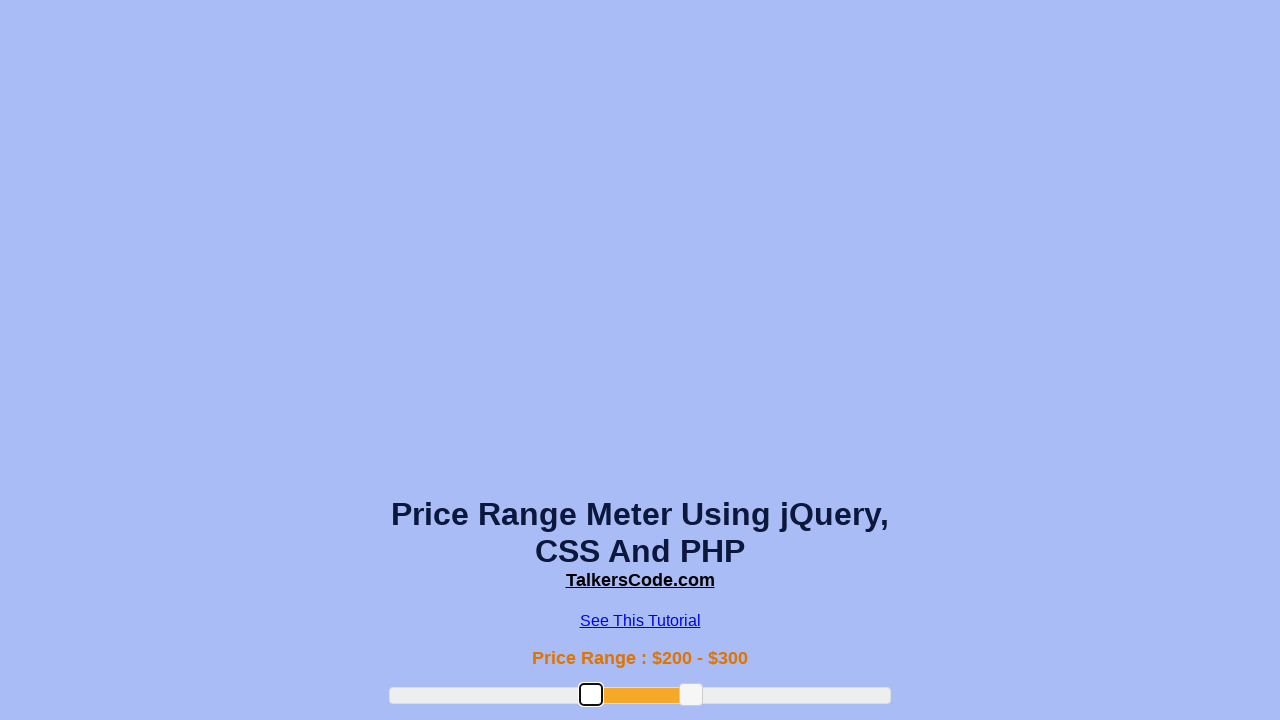

Released the left mouse button, completing the drag and drop action at (591, 695)
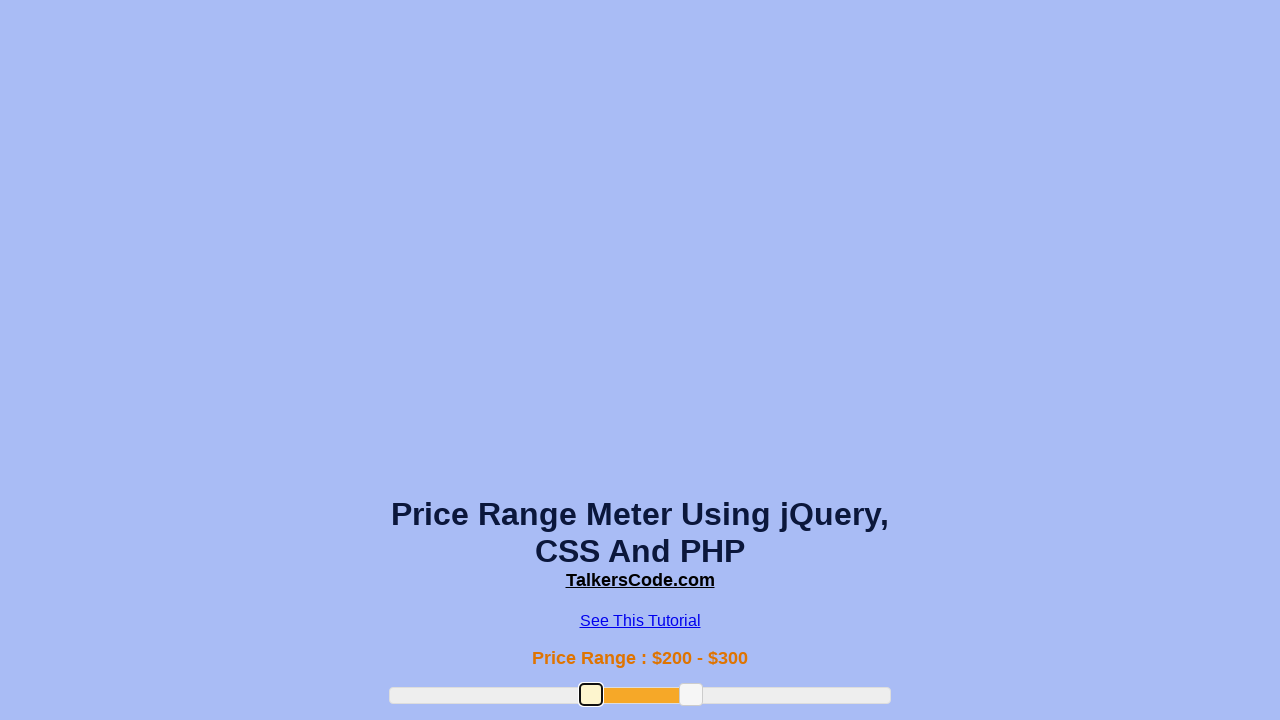

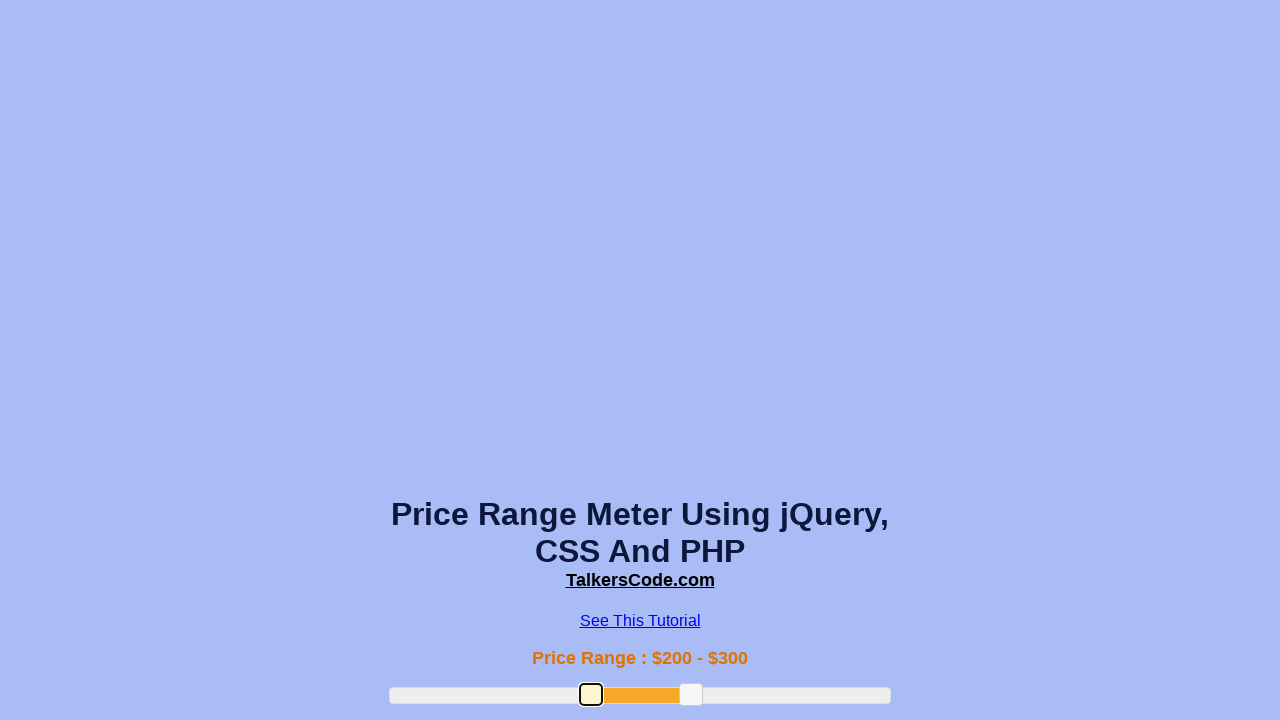